Tests responsive design by setting a mobile viewport size and verifying the page still loads correctly

Starting URL: https://example.com/

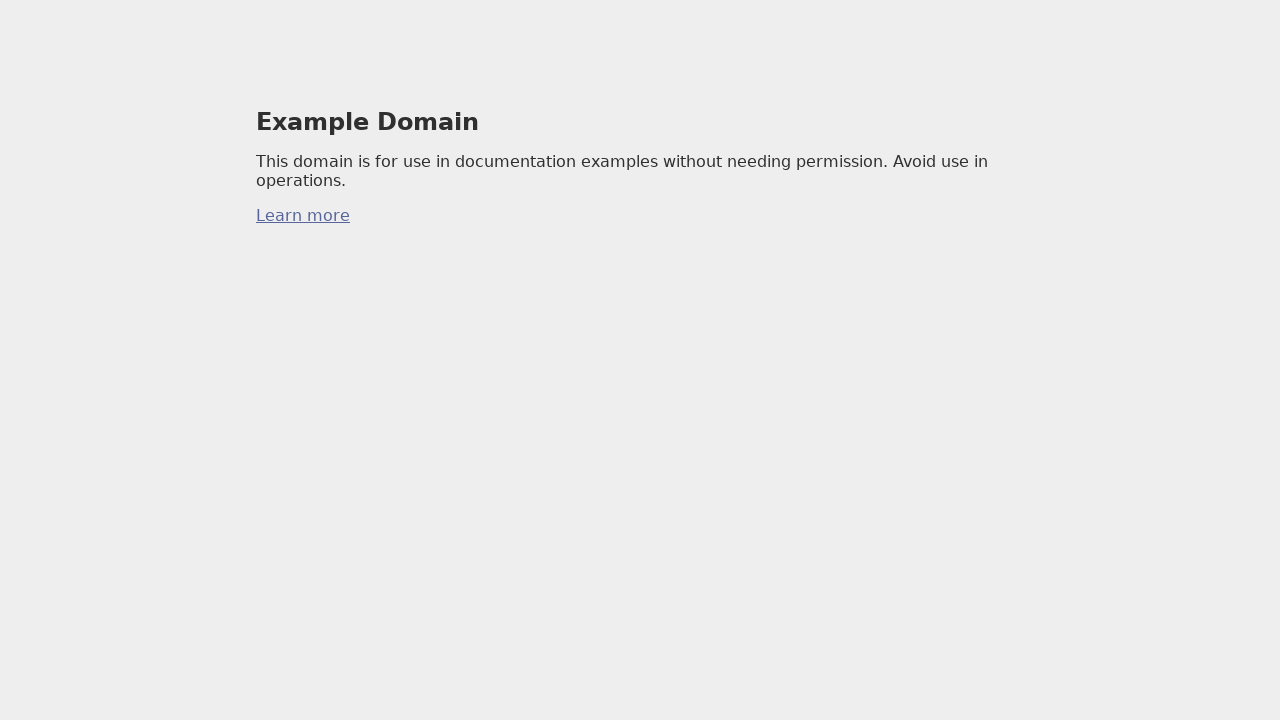

Set mobile viewport size to 375x667
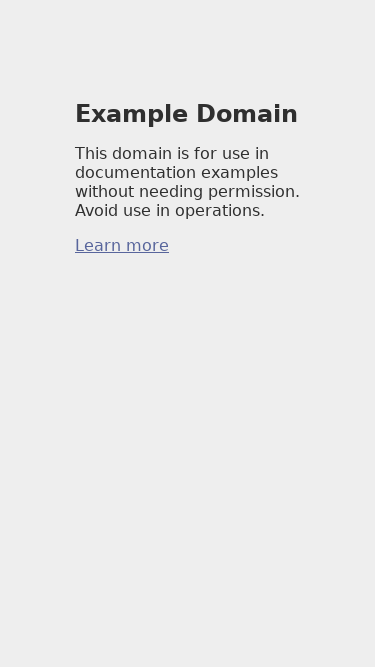

Reloaded page with mobile viewport
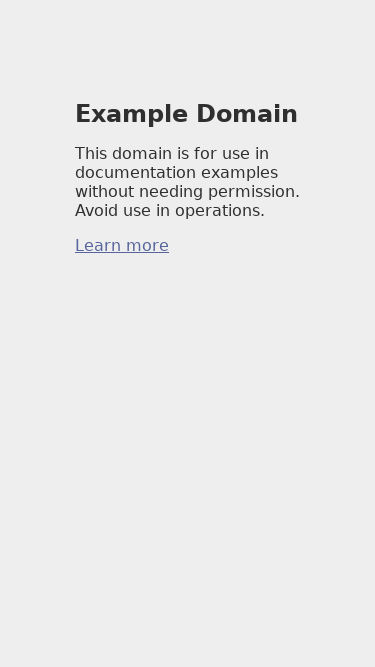

Located first h1 element on page
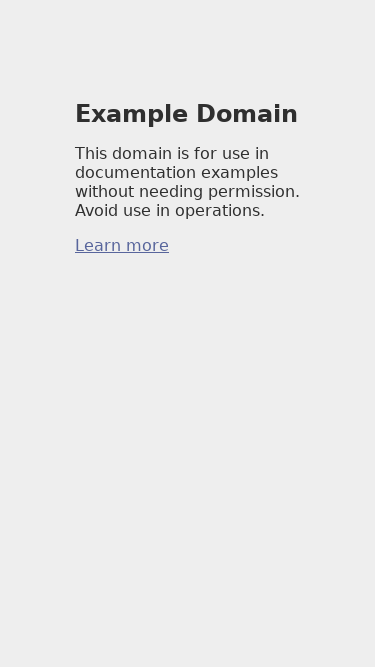

Retrieved text content from title element
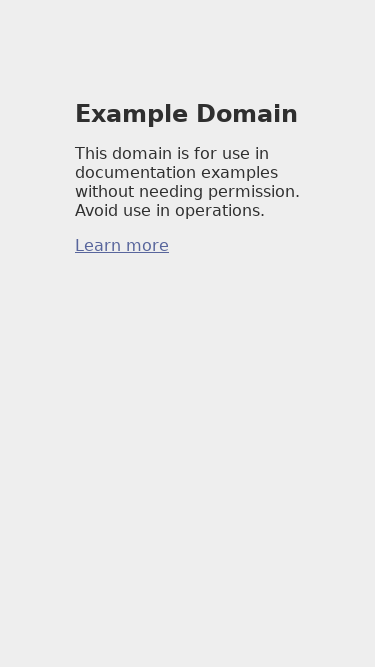

Verified title element has non-empty content
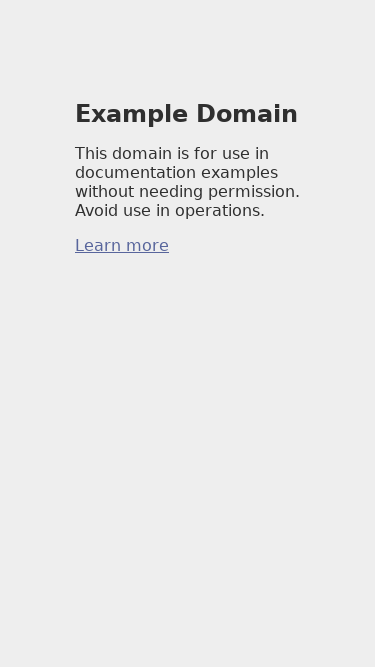

Mobile responsive design test passed for: Example Domain
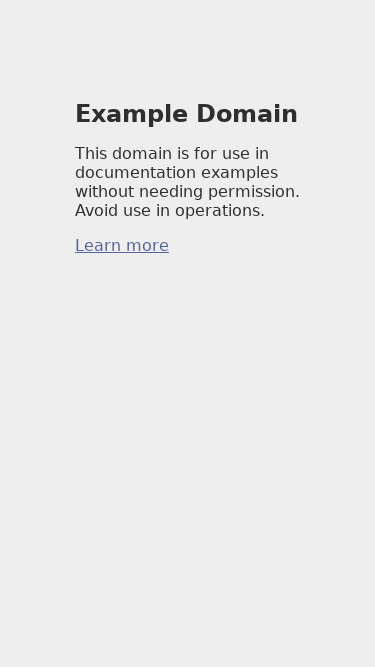

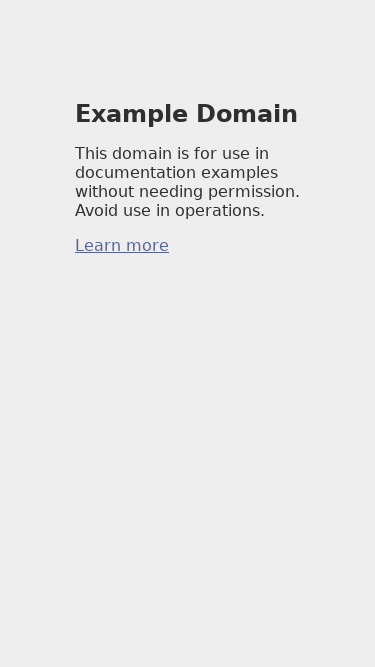